Tests vertical scrolling functionality on the Student page with a resized window

Starting URL: https://gravitymvctestapplication.azurewebsites.net/Student

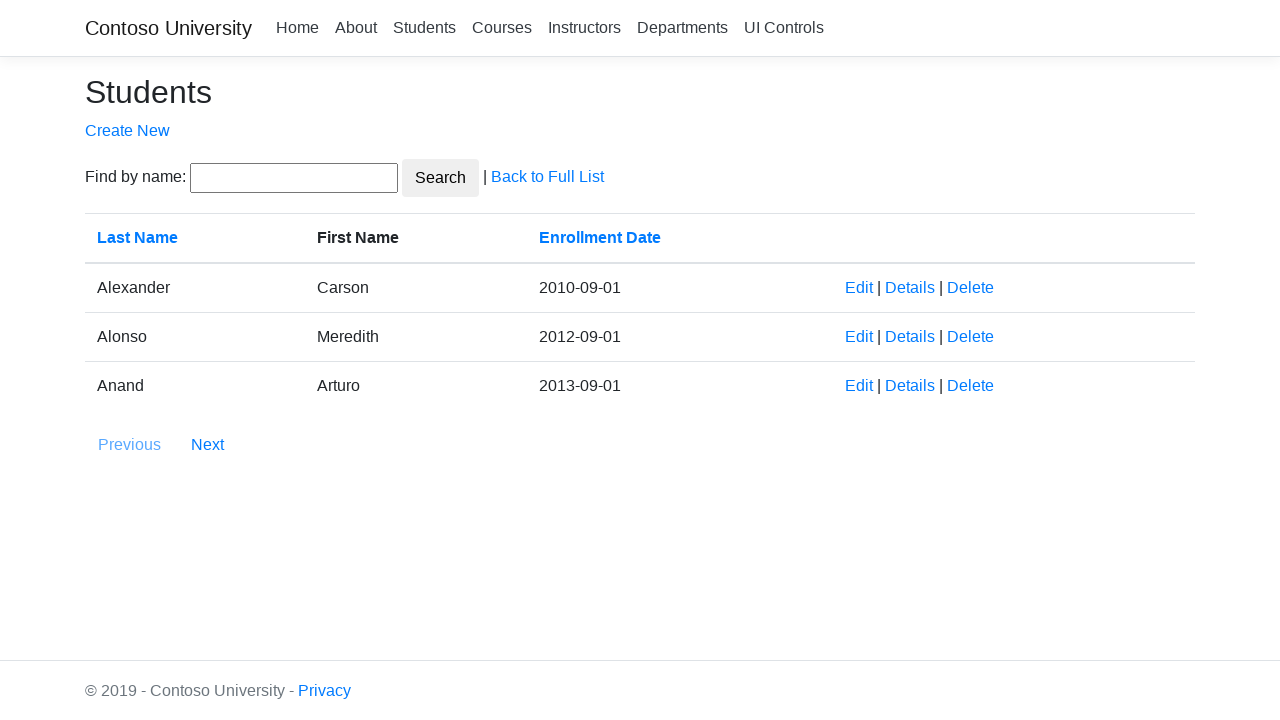

Set viewport to 100x350 pixels for vertical scroll testing
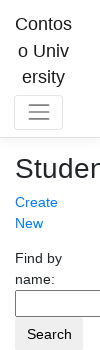

Scrolled down vertically by 1000 pixels
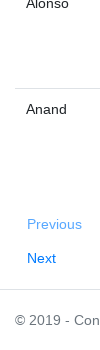

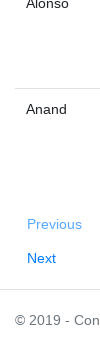